Tests drag and drop functionality by dragging an element with id "angular" to a drop area

Starting URL: https://demo.automationtesting.in/Static.html

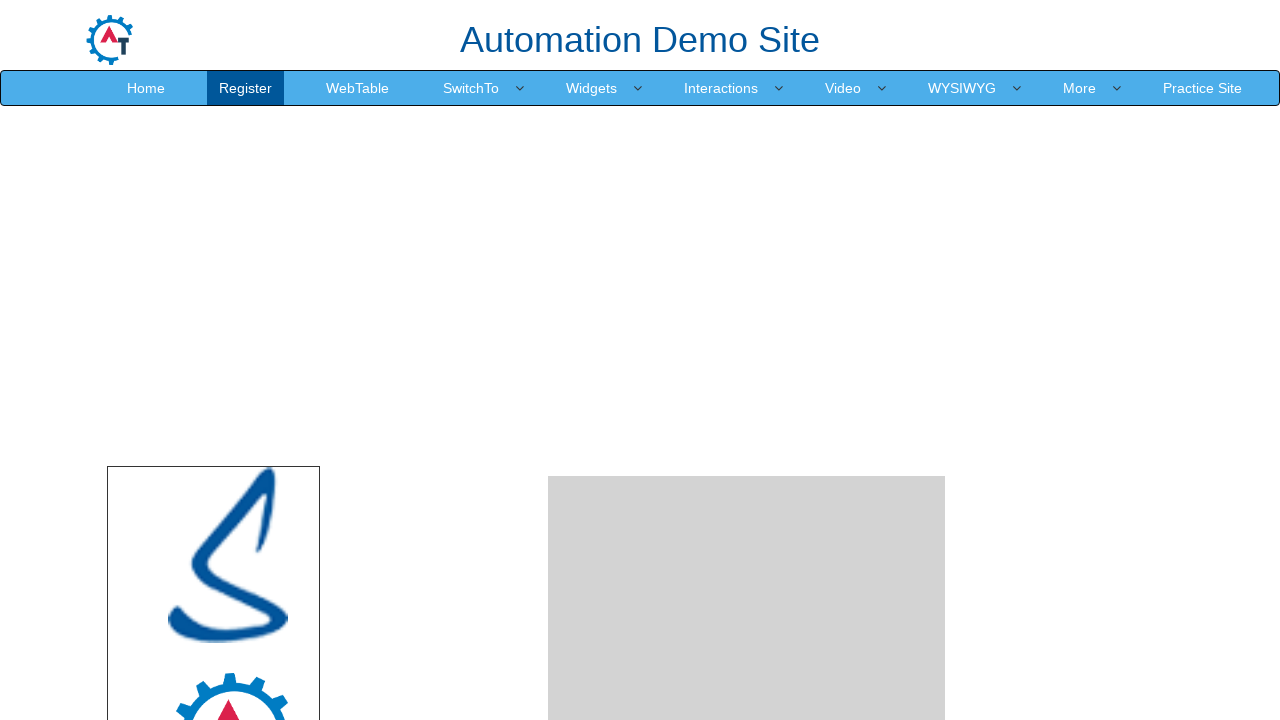

Waited for angular element to load
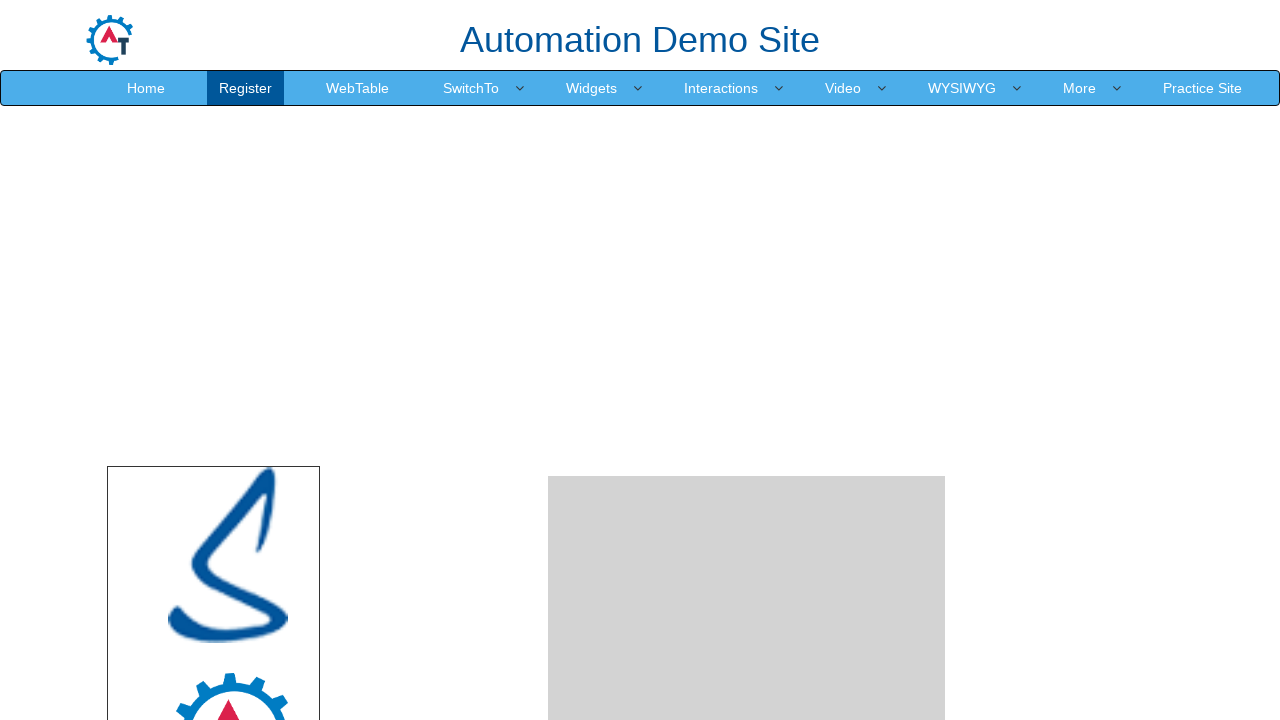

Waited for droparea element to load
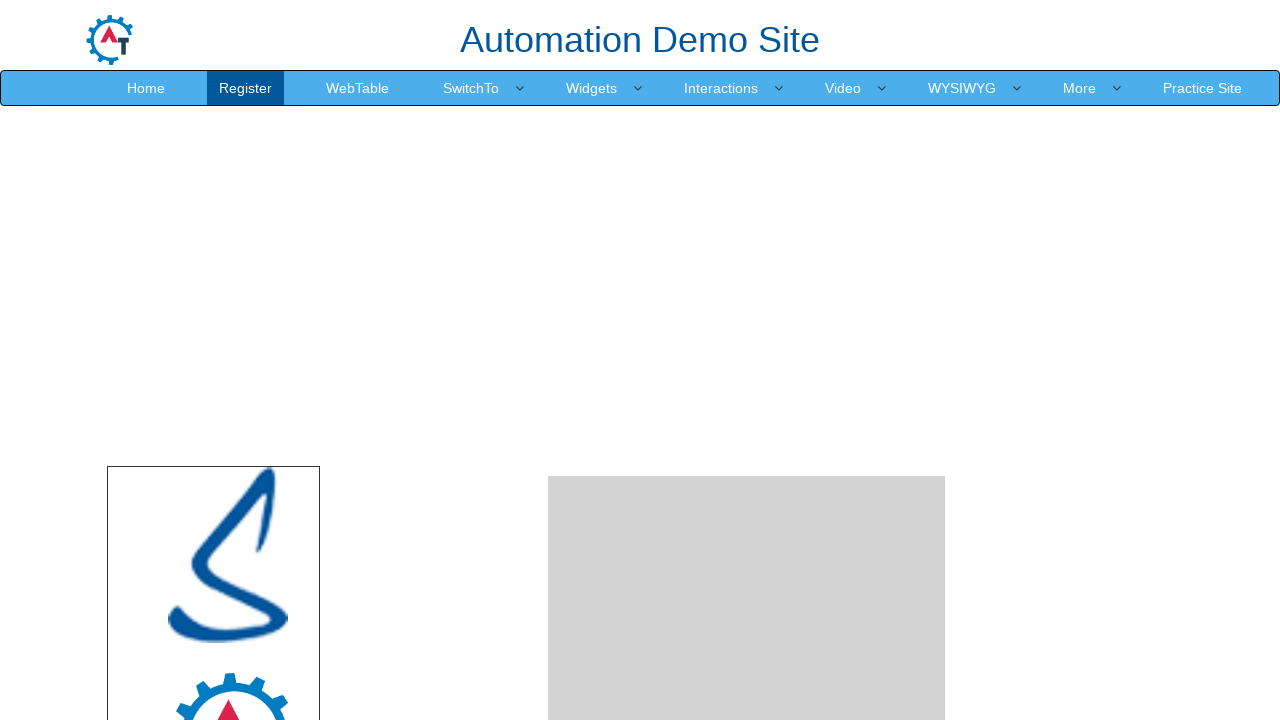

Located source element with id 'angular'
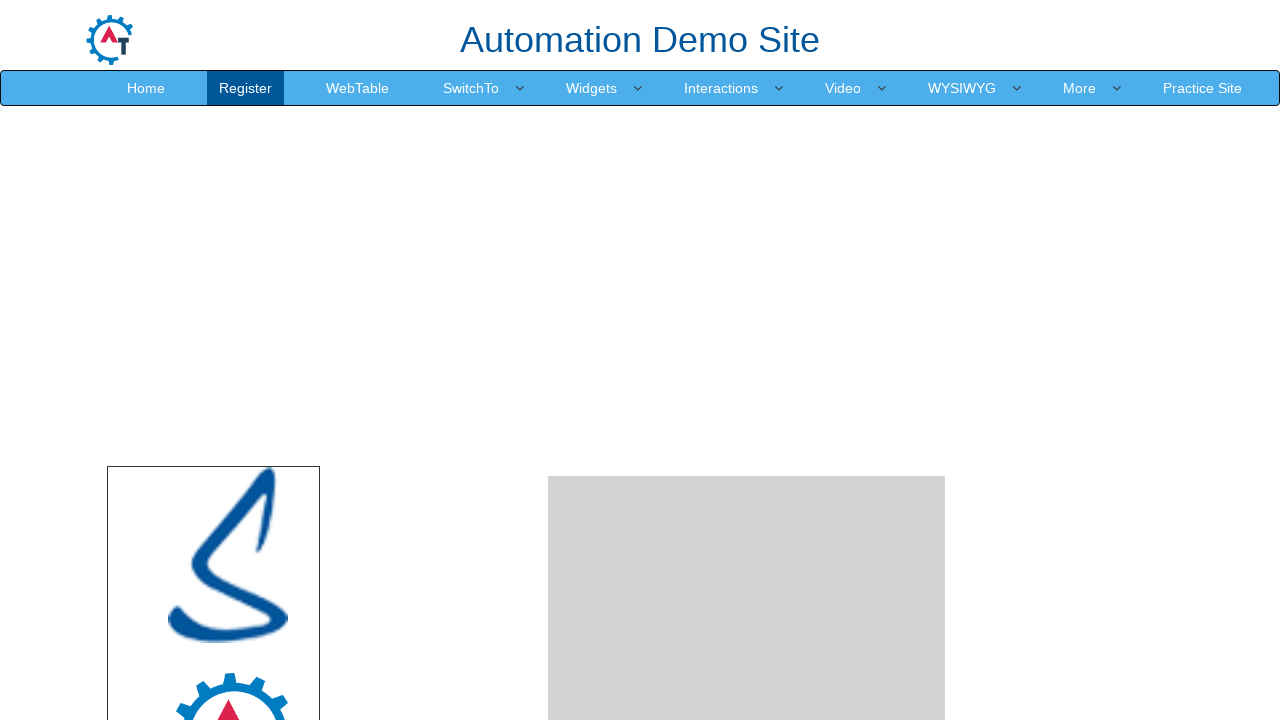

Located destination element with id 'droparea'
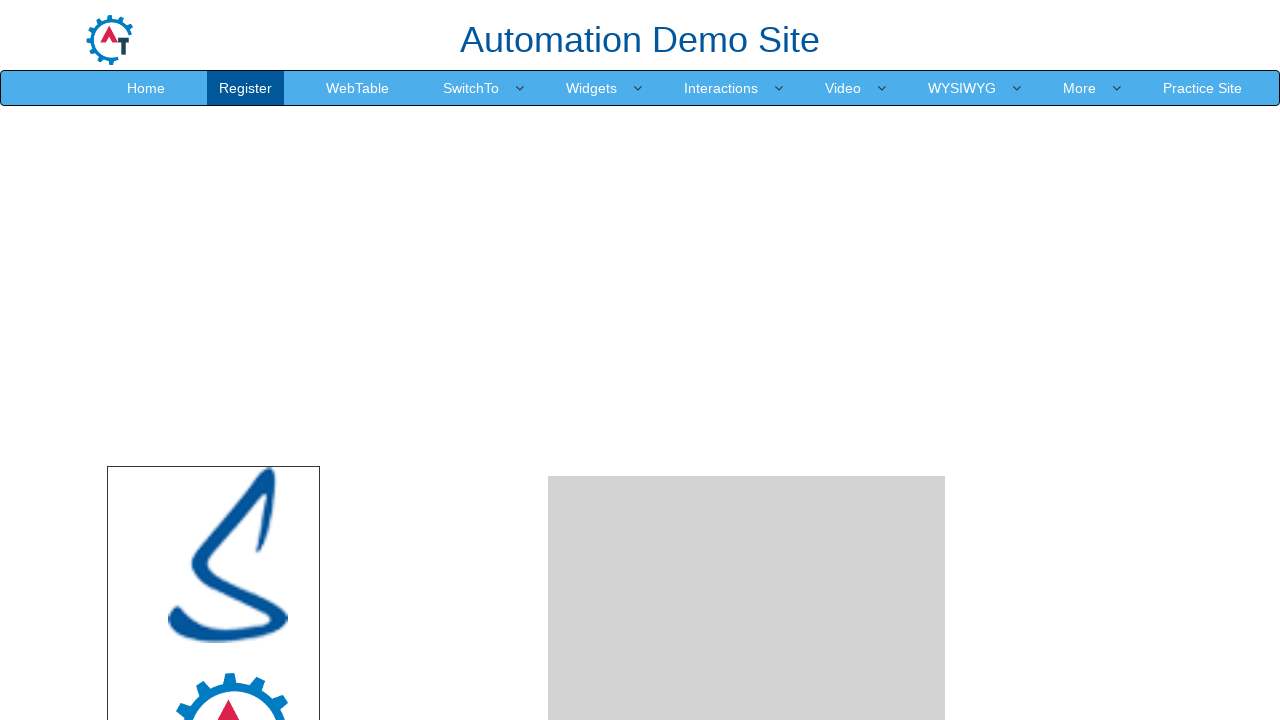

Dragged angular element to droparea at (747, 481)
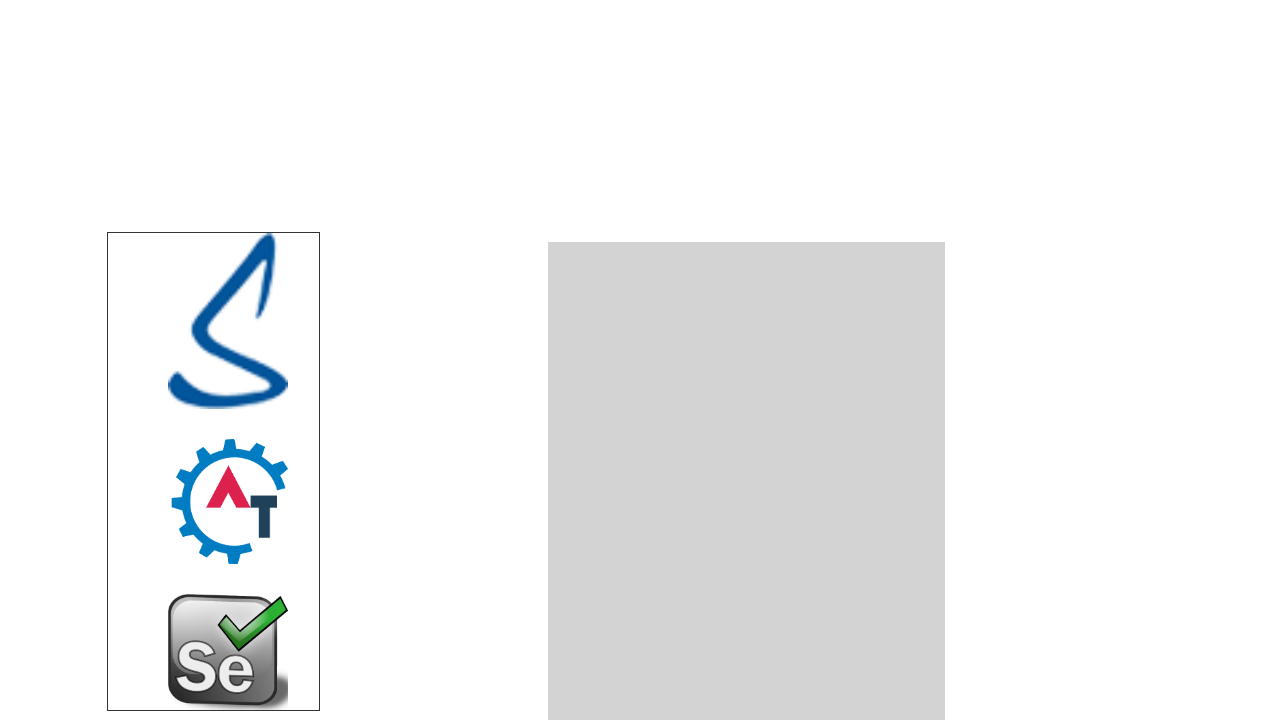

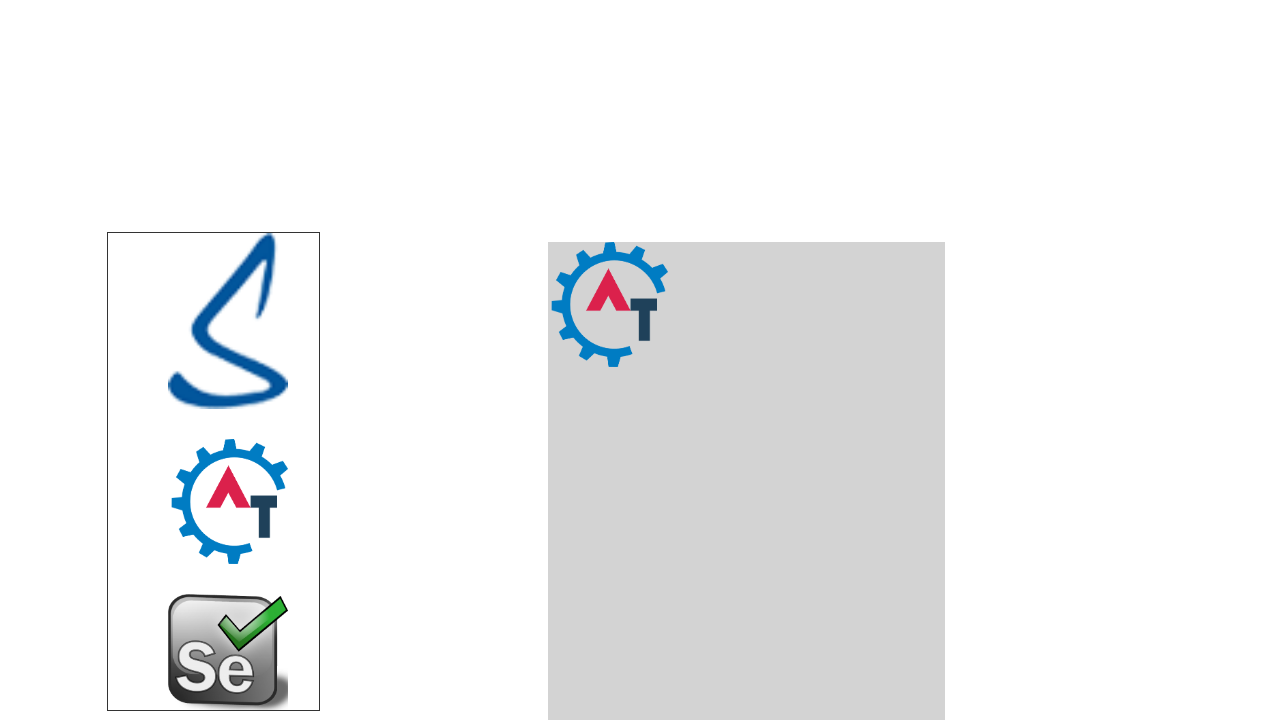